Tests browser window handling by clicking a link that opens a new window, then switching between windows to verify the new window opened correctly with the expected title.

Starting URL: https://opensource-demo.orangehrmlive.com/web/index.php/auth/login

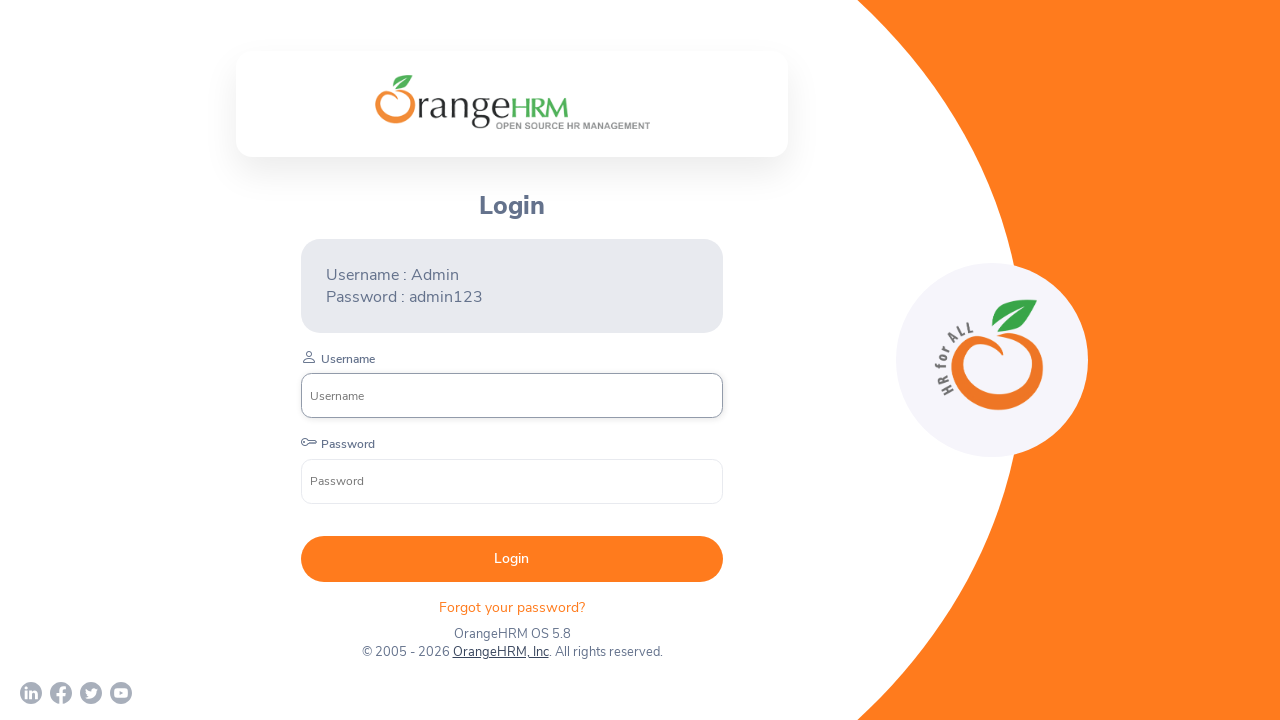

Clicked OrangeHRM, Inc link to open new window at (500, 652) on text=OrangeHRM, Inc
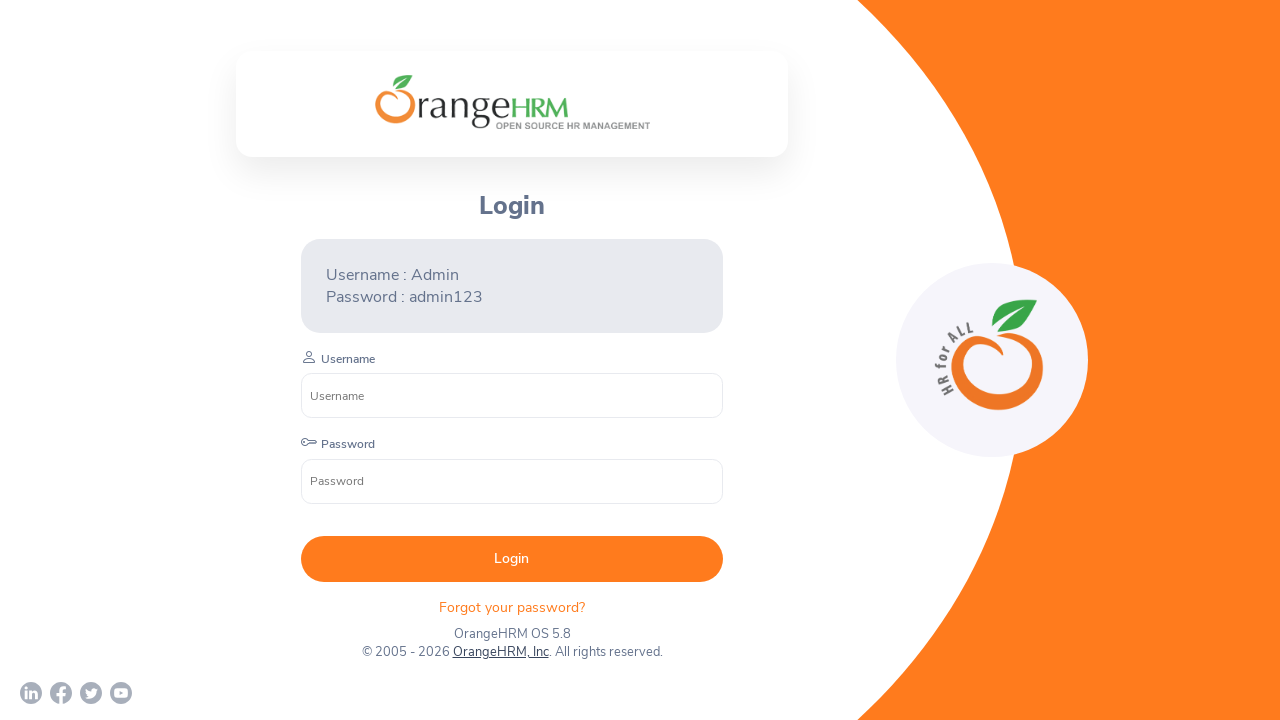

Captured new page object from context
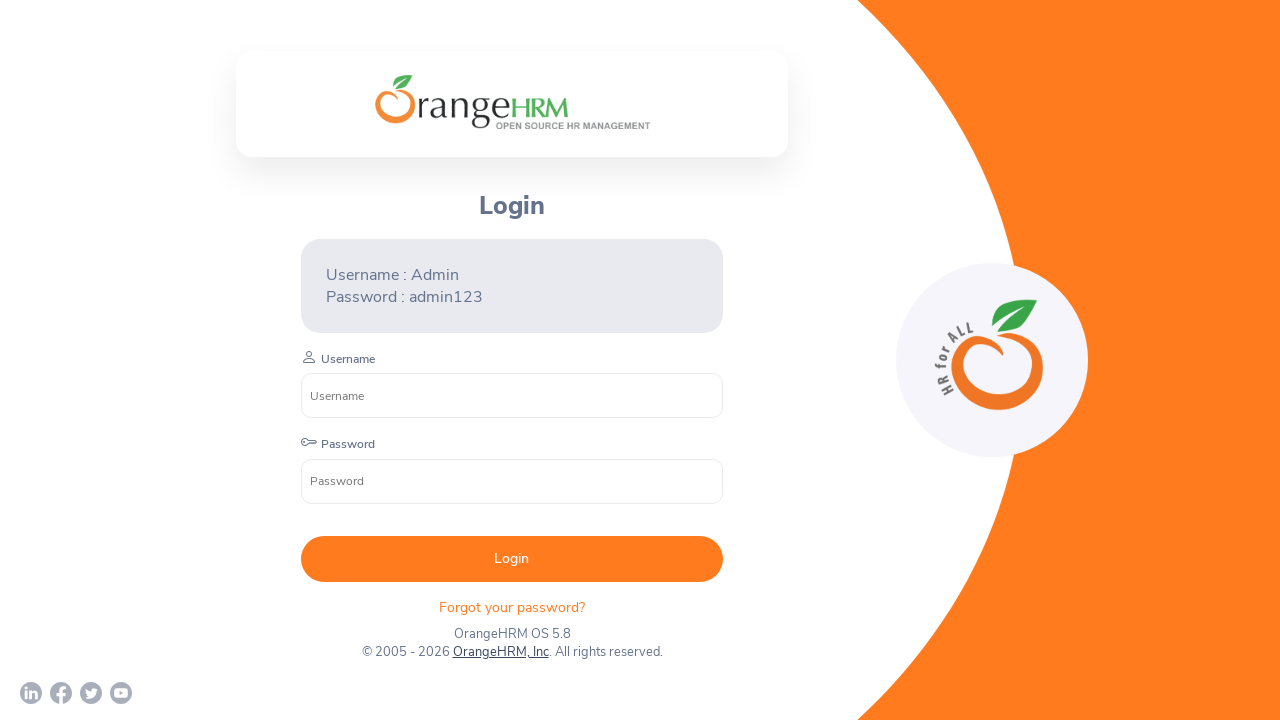

Waited for new page to load completely
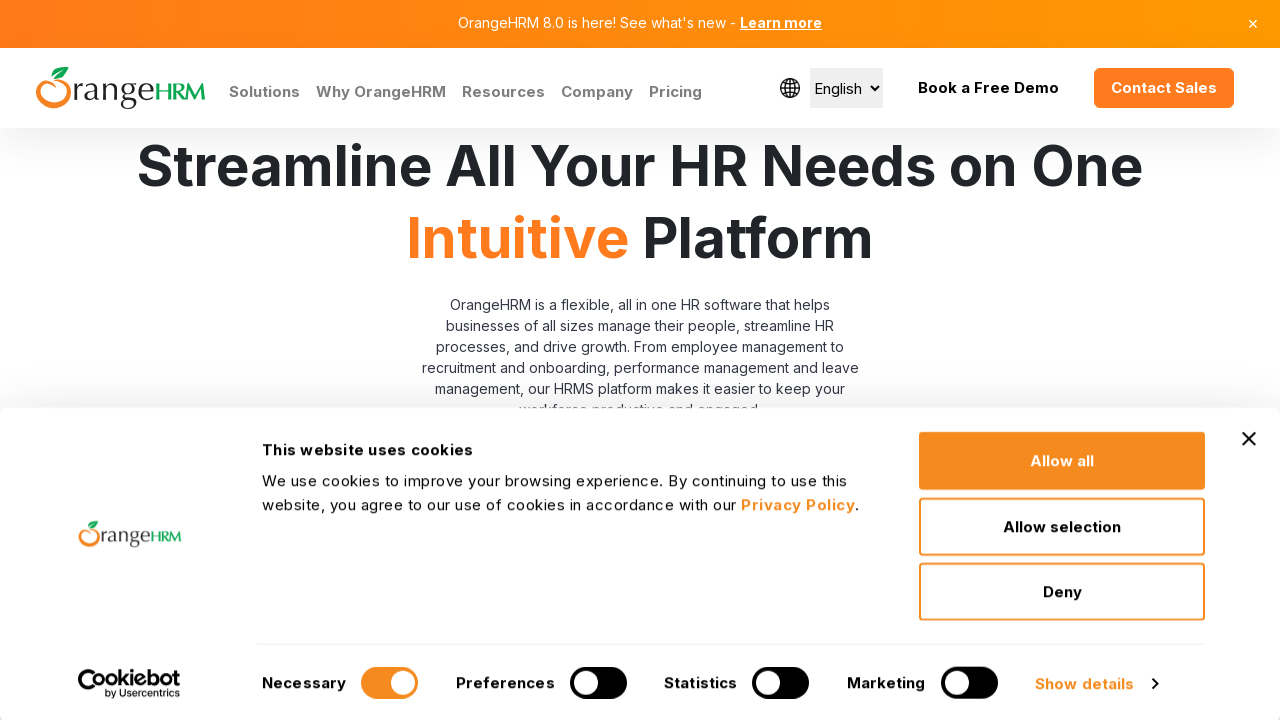

Verified new page title is 'OrangeHRM' and printed URL
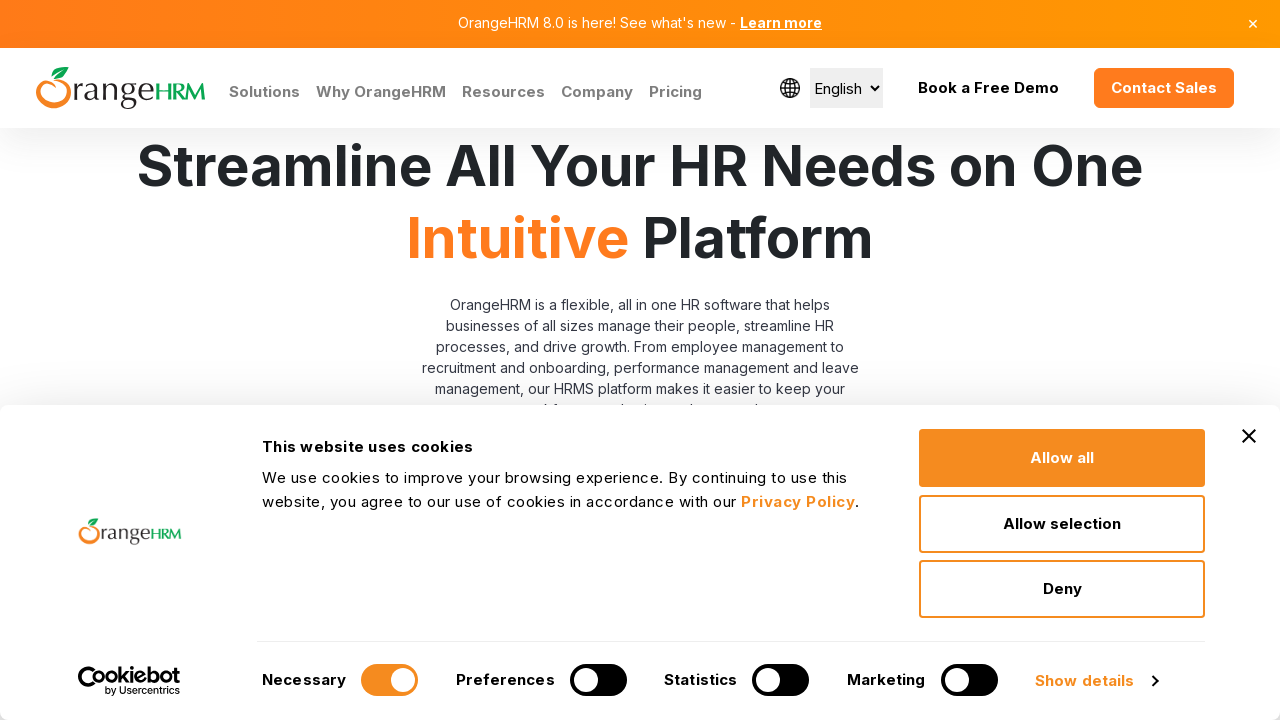

Iterated through all pages in context and found OrangeHRM window
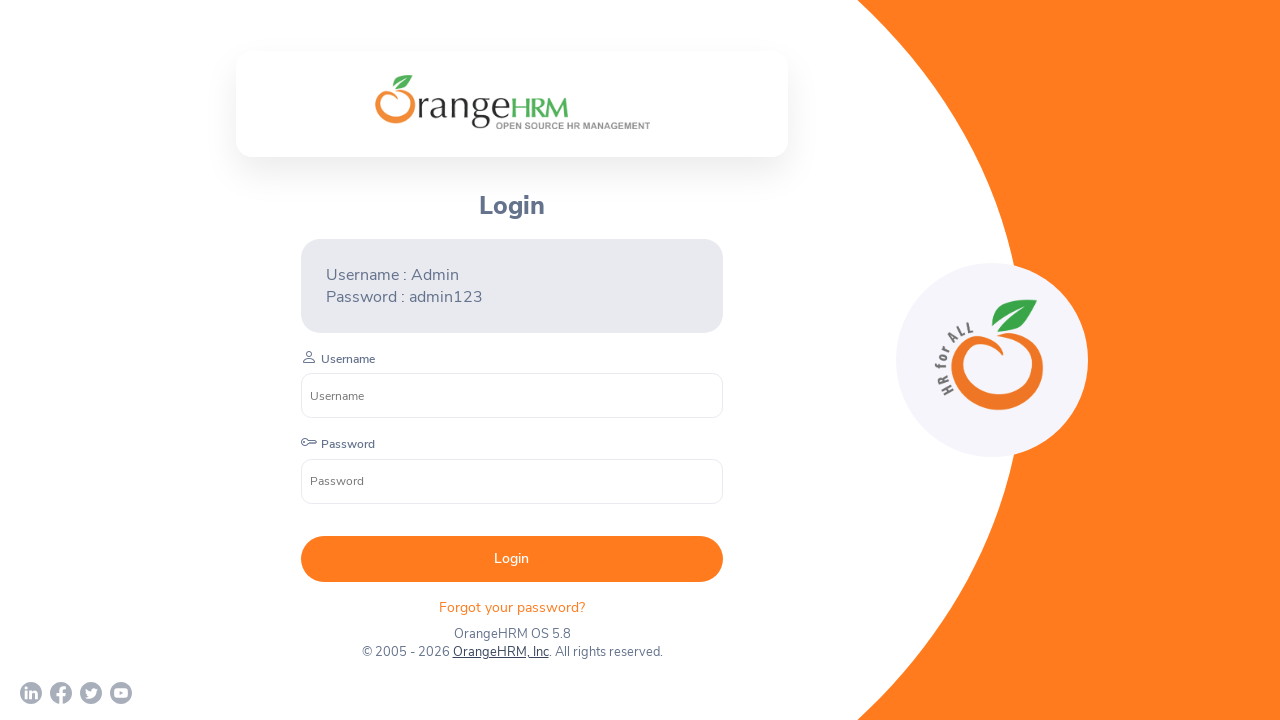

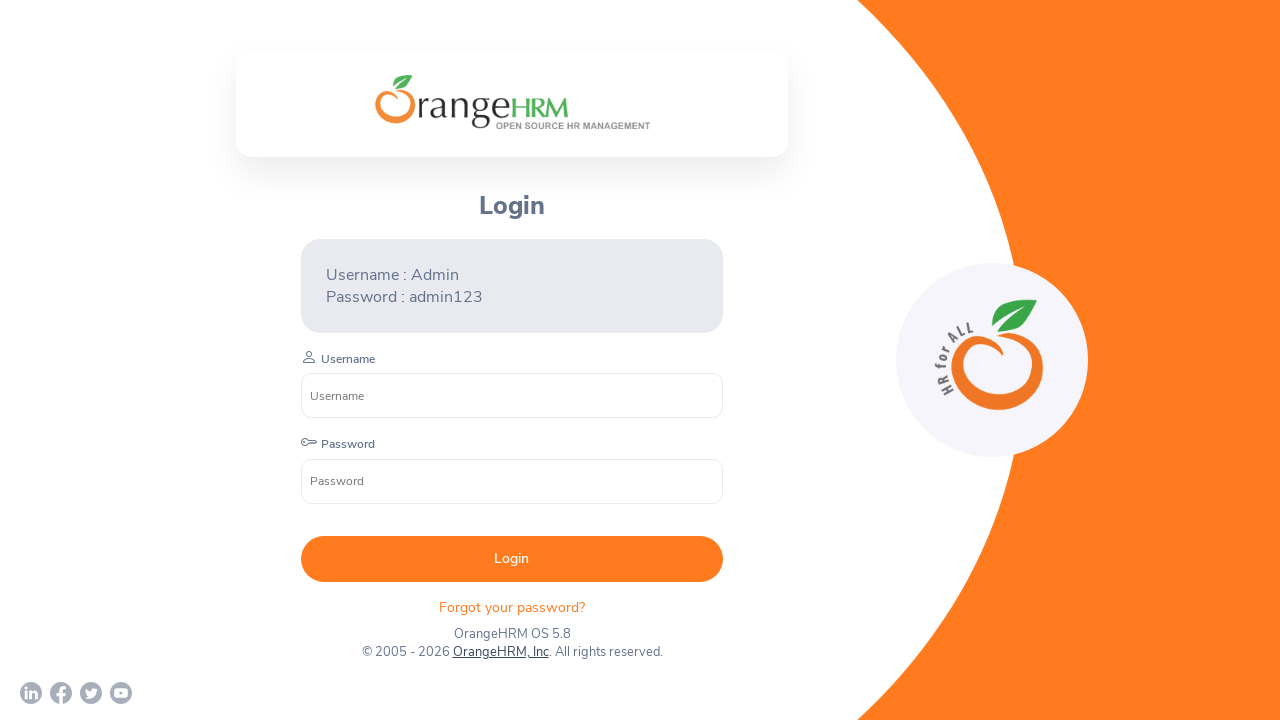